Tests drag and drop functionality within an iframe on jQuery UI demo page, then navigates to Accept link

Starting URL: https://jqueryui.com/droppable/

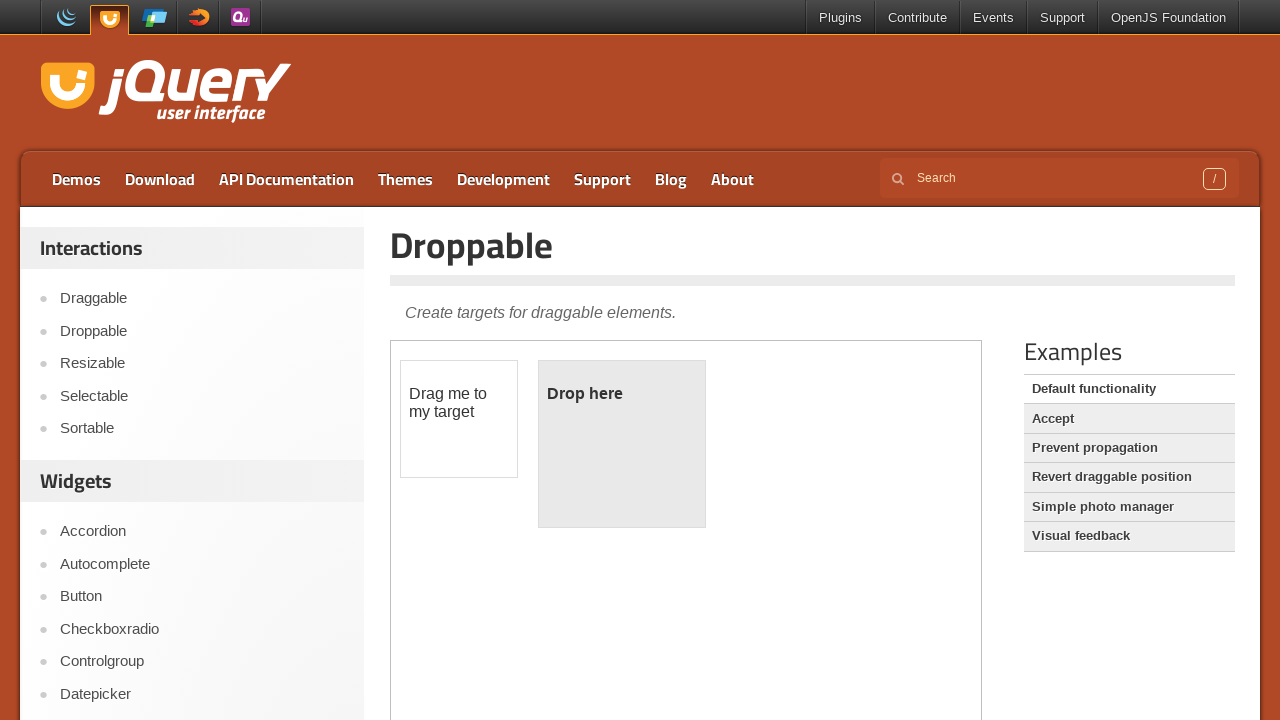

Located the iframe containing the drag and drop demo
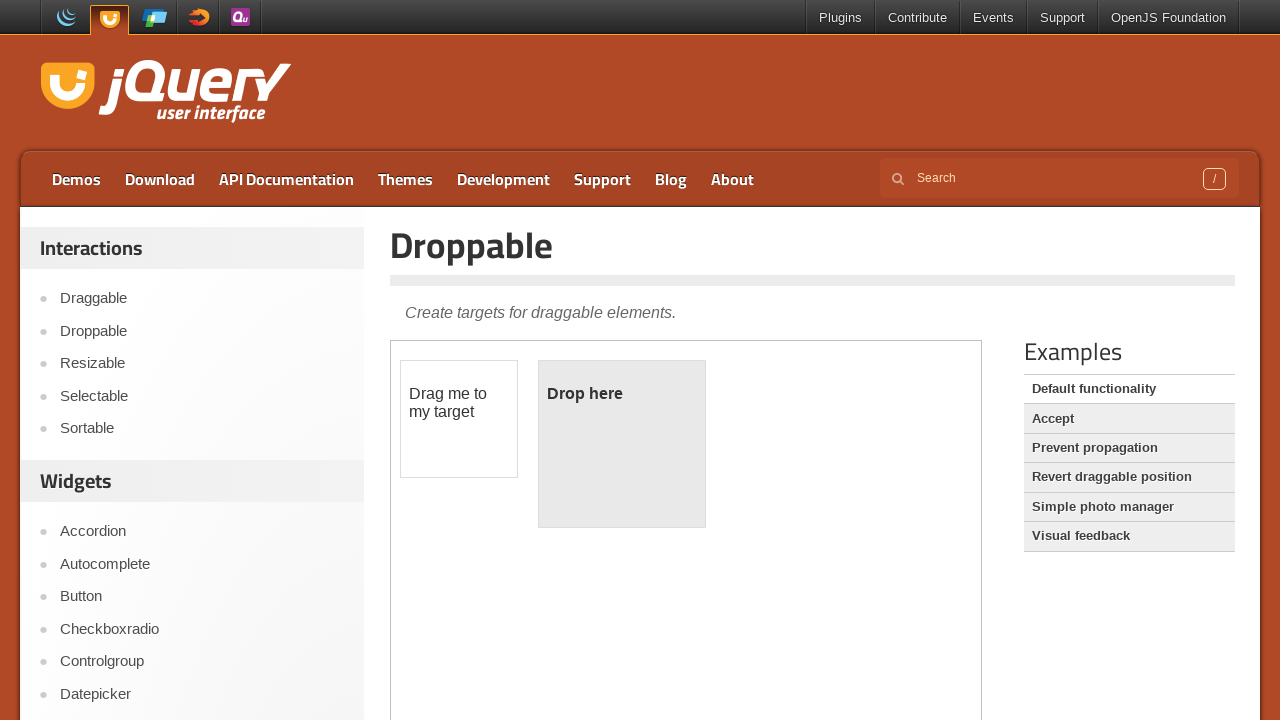

Clicked on the draggable element within the iframe at (459, 419) on iframe.demo-frame >> nth=0 >> internal:control=enter-frame >> #draggable
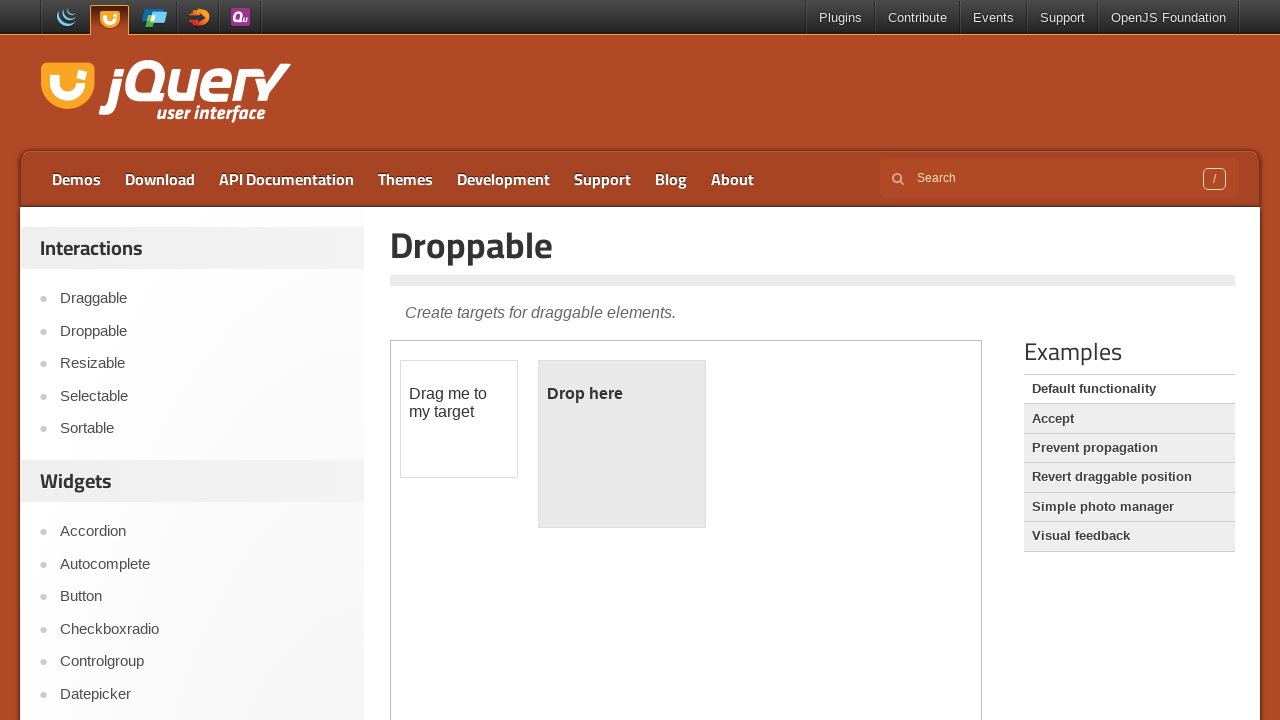

Located source and target elements for drag and drop
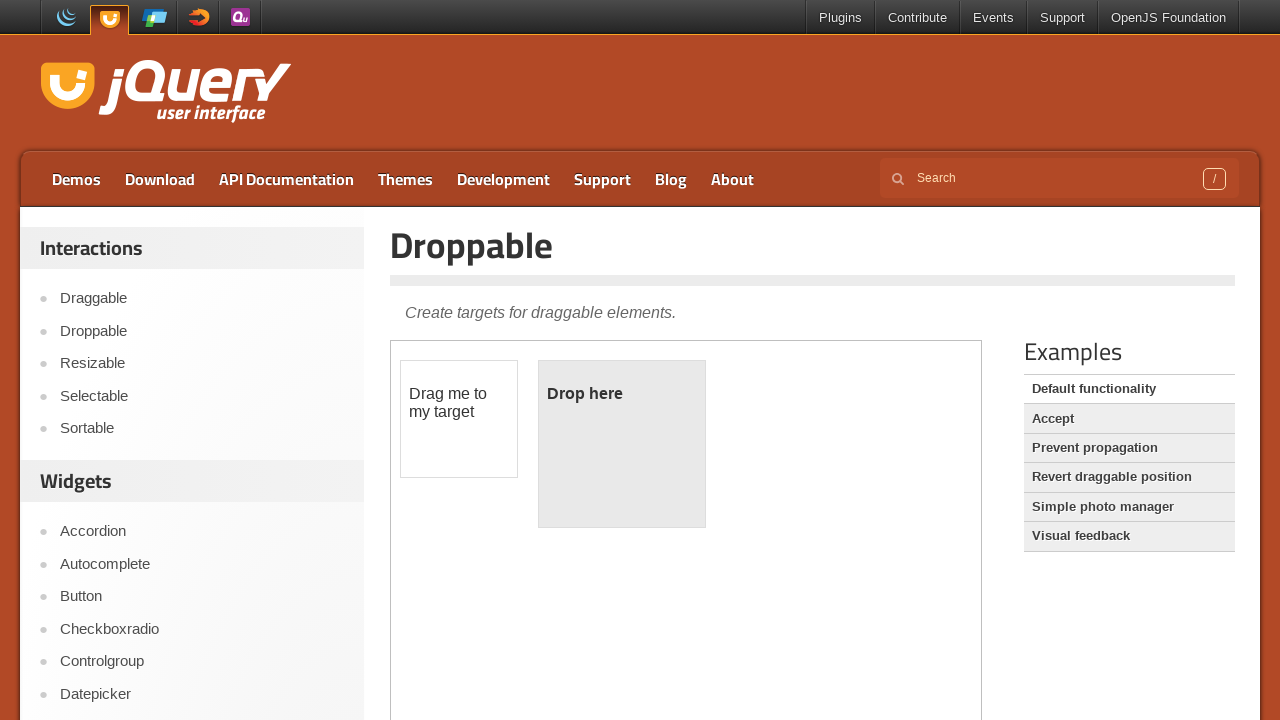

Performed drag and drop operation from draggable to droppable element at (622, 444)
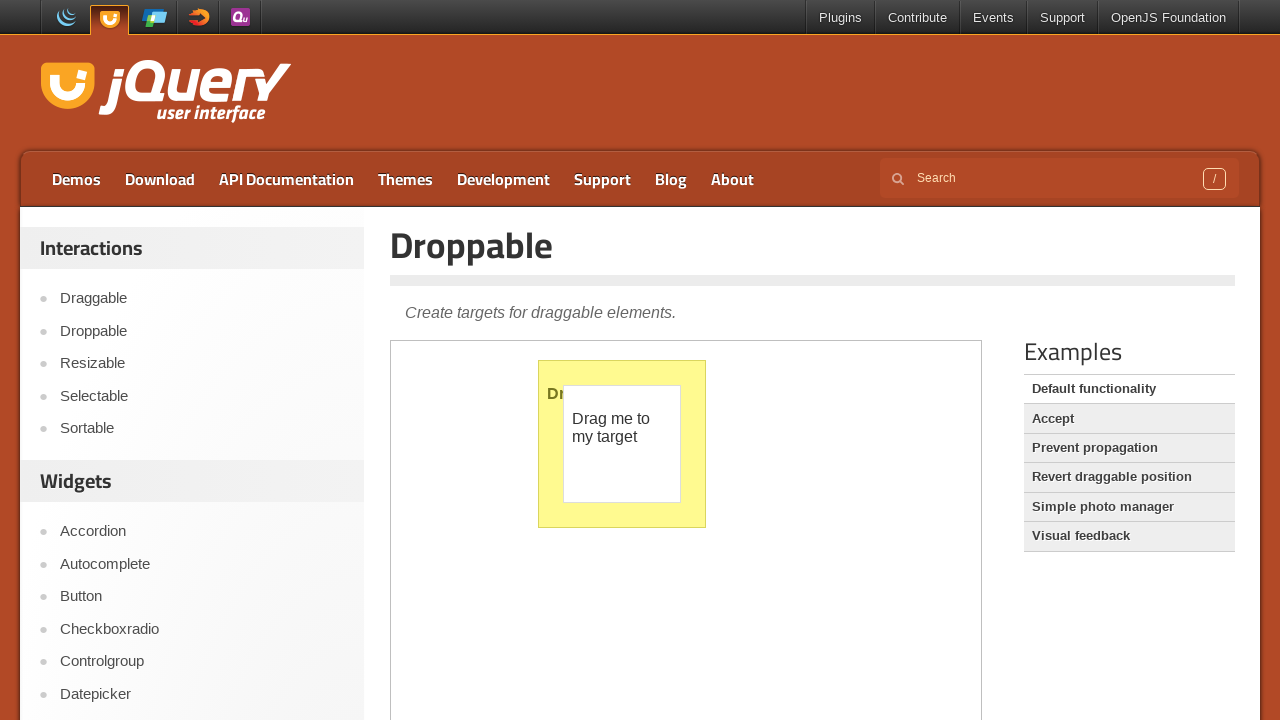

Clicked the Accept link on the main page at (1129, 419) on xpath=//a[text()='Accept']
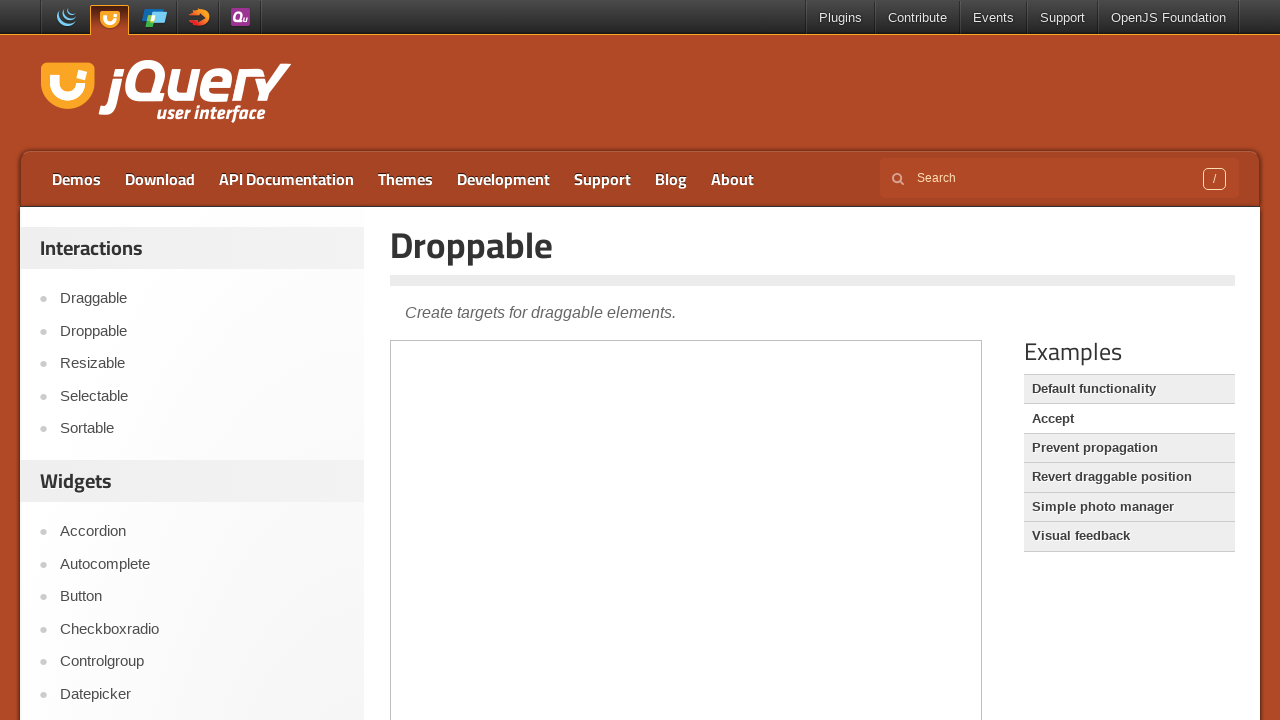

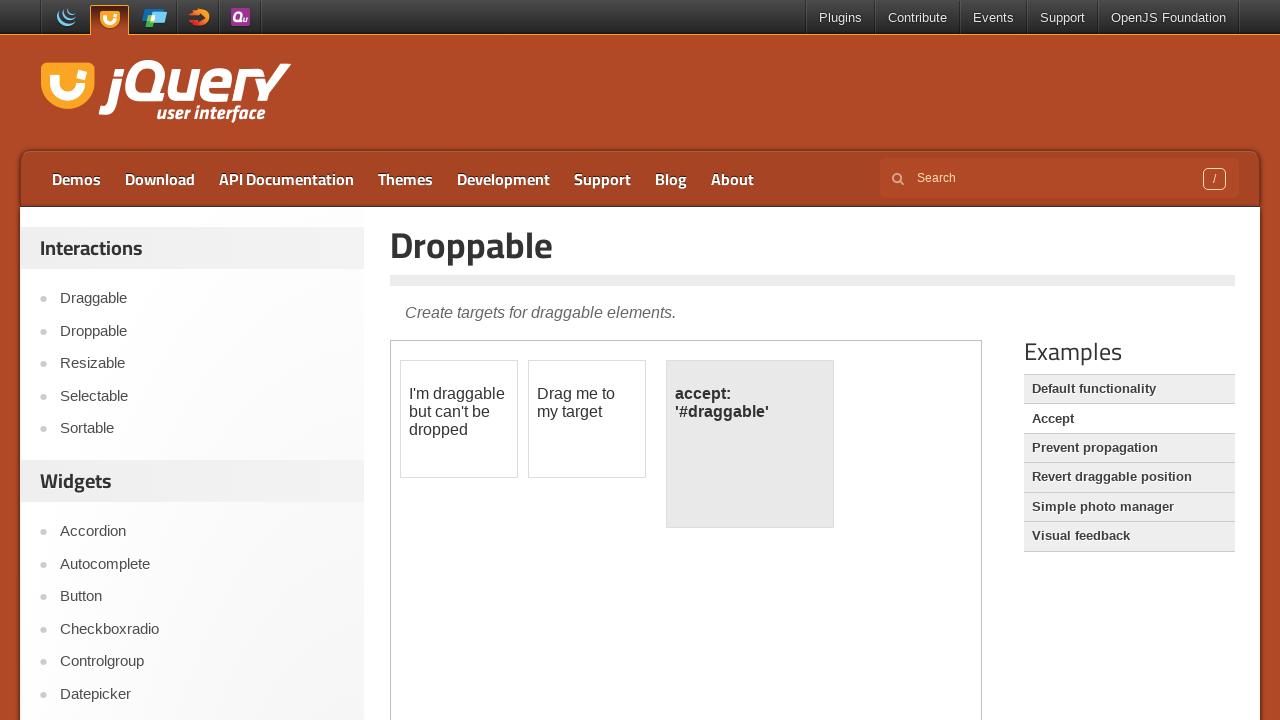